Tests radio button functionality on DemoQA by clicking the "Yes" radio button and verifying it becomes selected

Starting URL: https://demoqa.com/radio-button

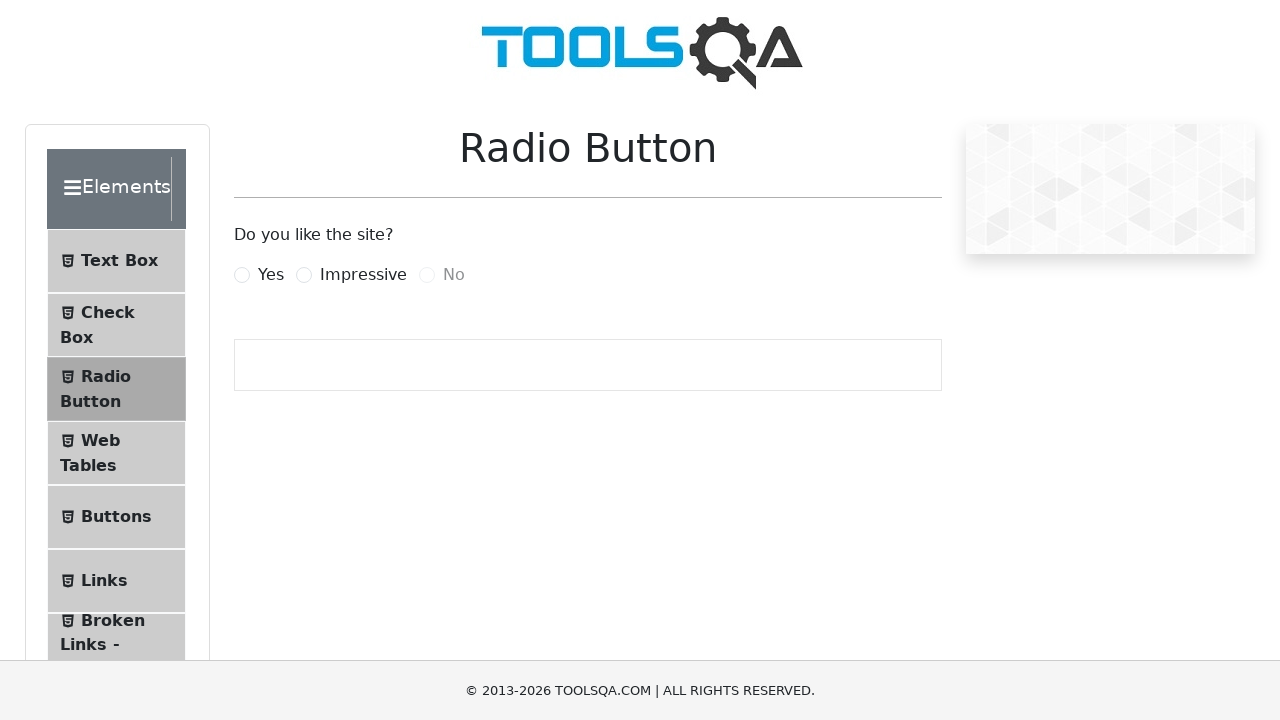

Clicked the 'Yes' radio button label at (271, 275) on label[for='yesRadio']
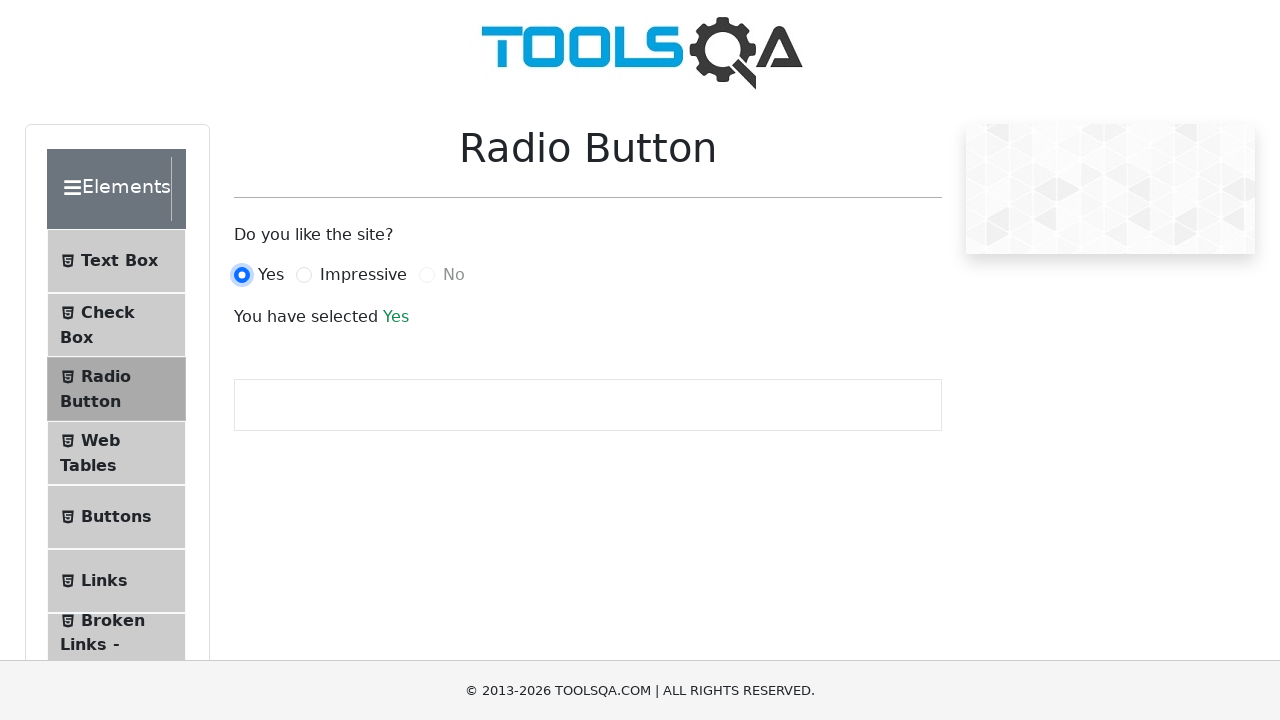

Located the 'Yes' radio button element
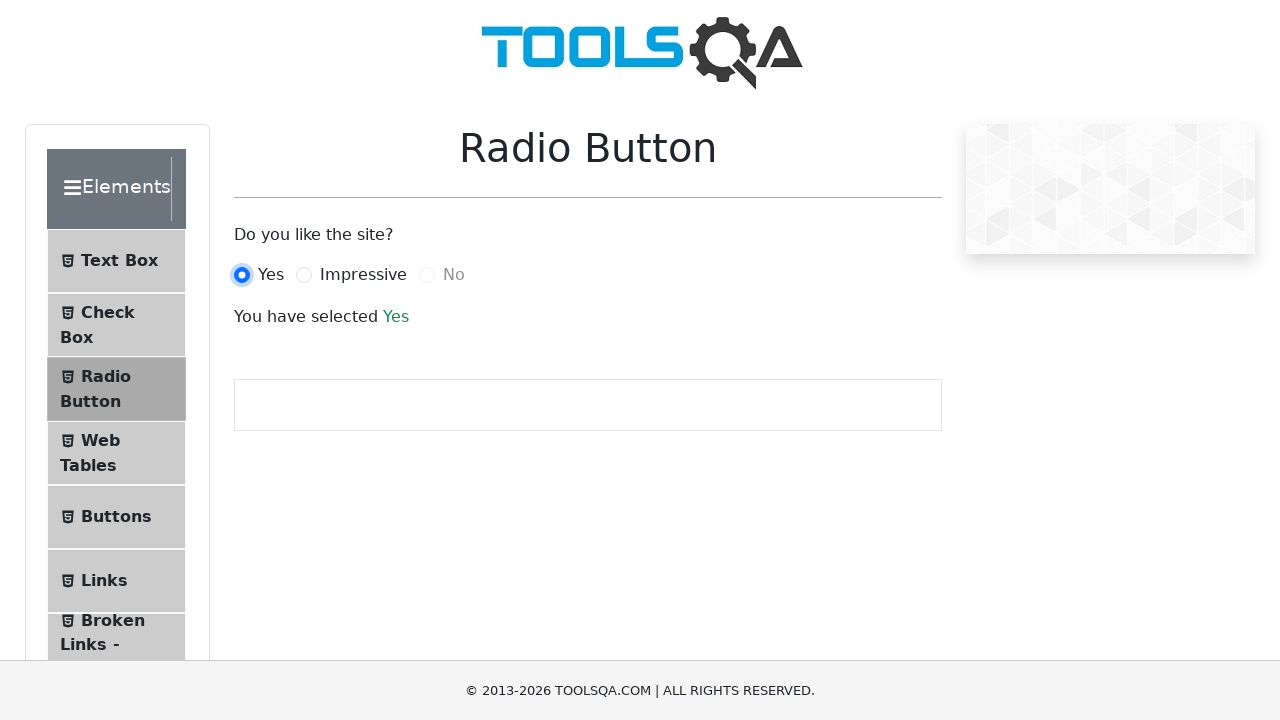

Verified that the 'Yes' radio button is selected
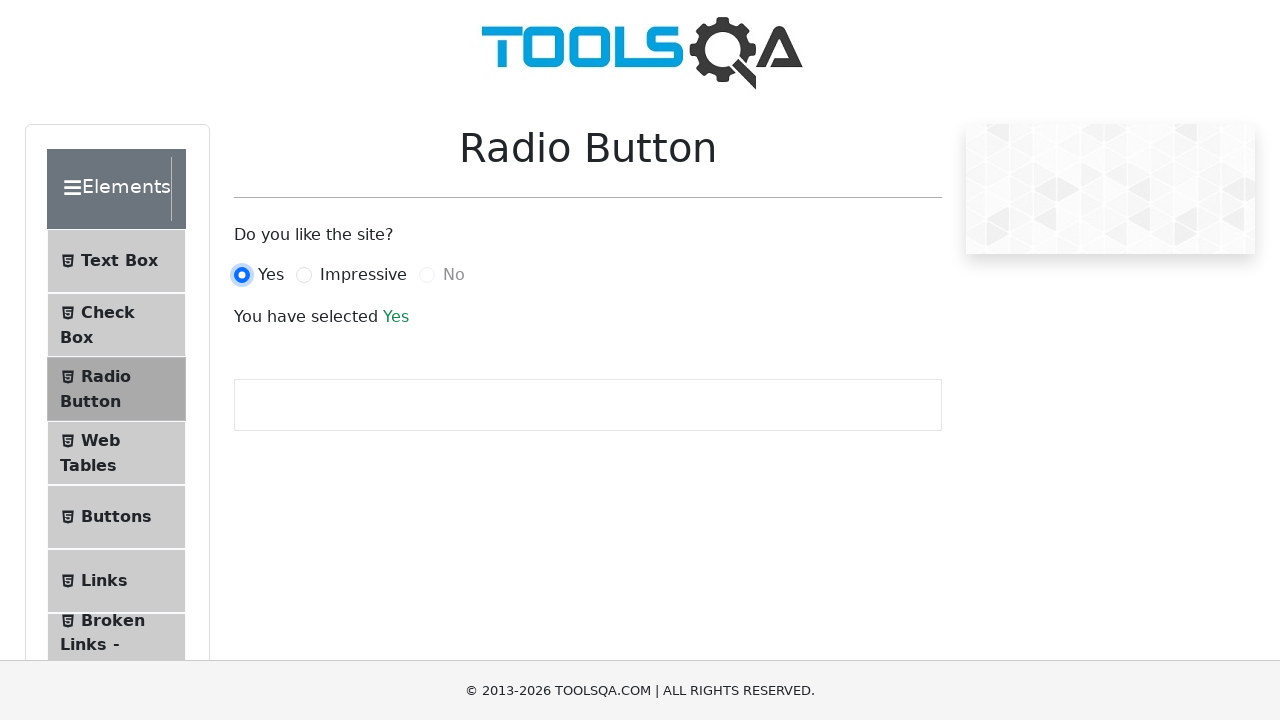

Waited for success message to appear
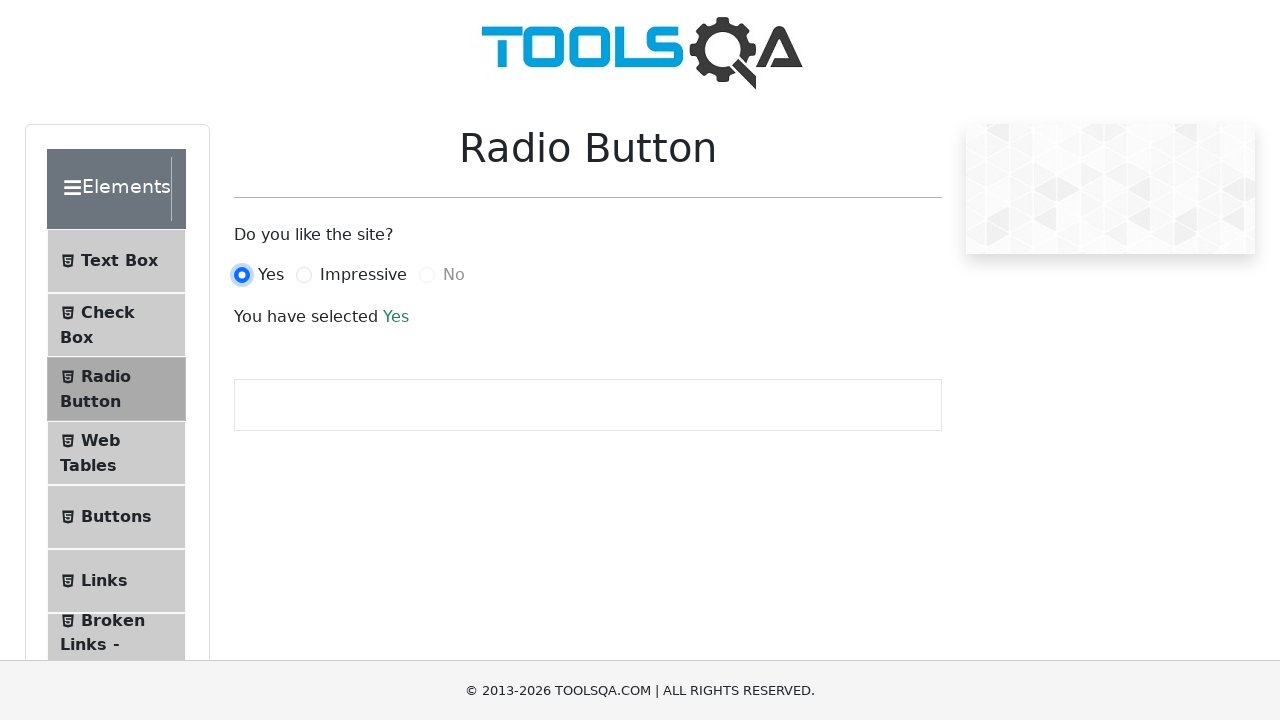

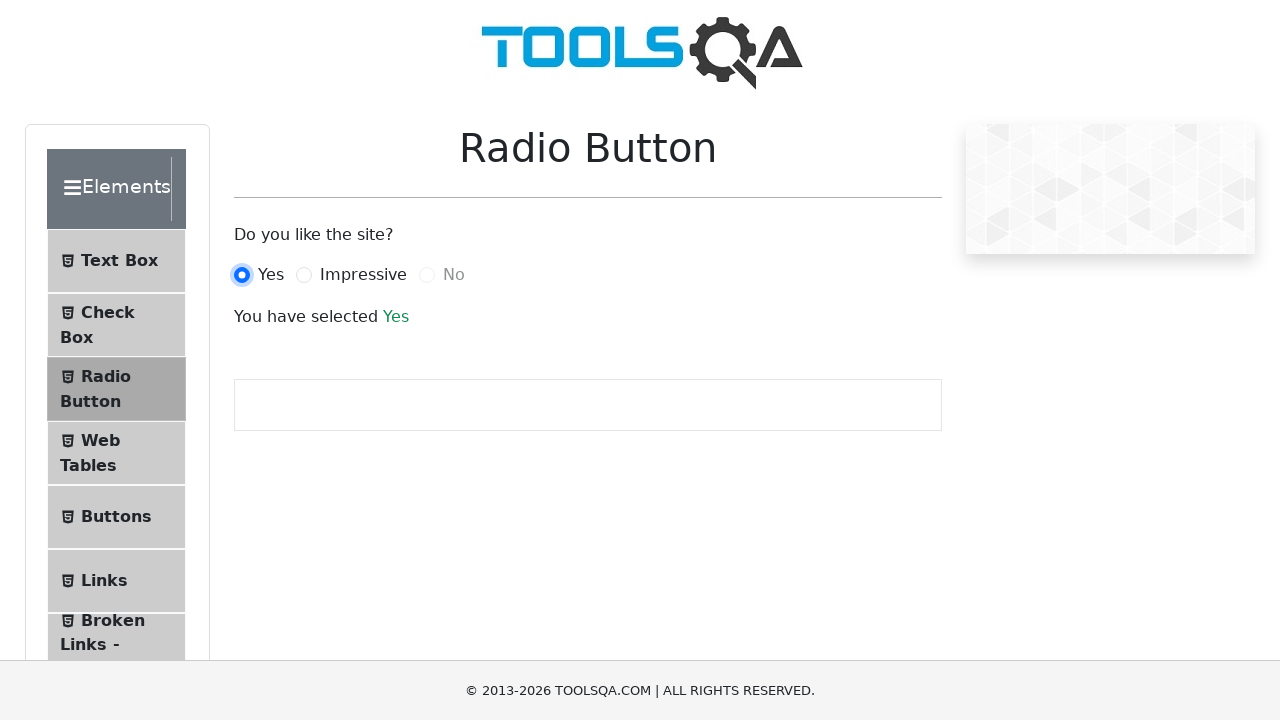